Tests radio button selection by finding a group of radio buttons and clicking the one with the value "Cheese"

Starting URL: http://echoecho.com/htmlforms10.htm

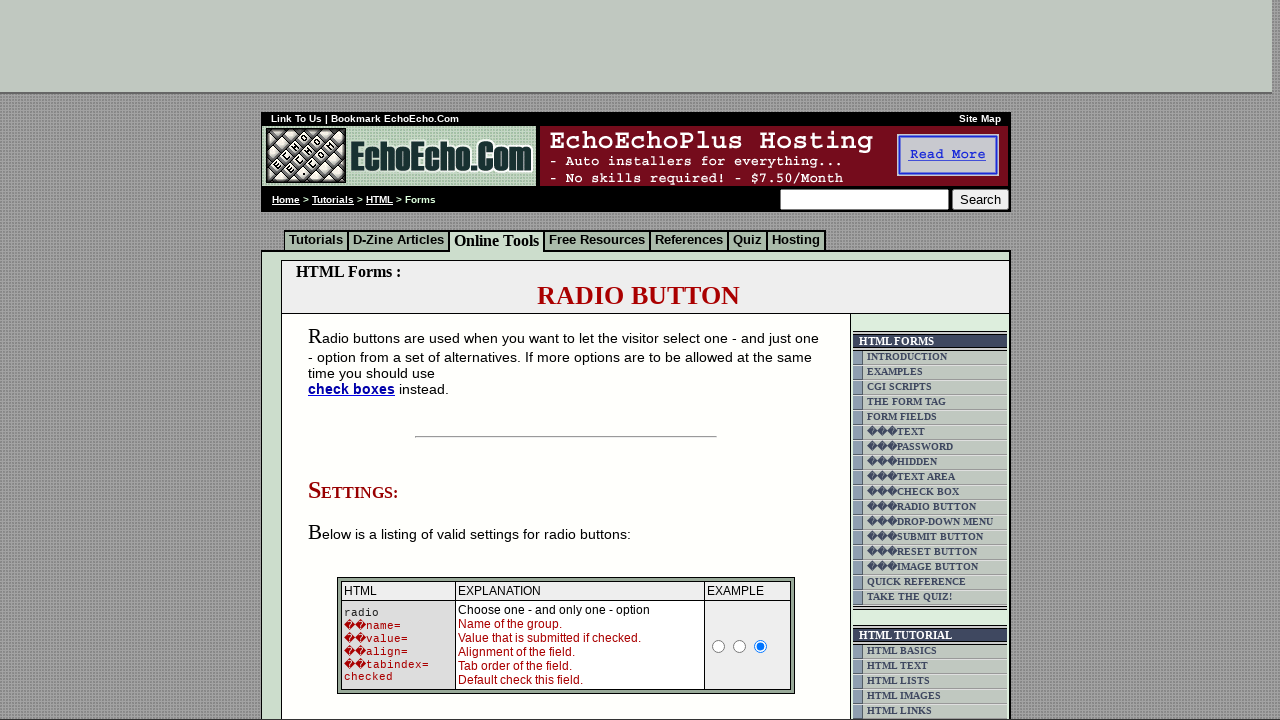

Waited for radio buttons with name 'group1' to load
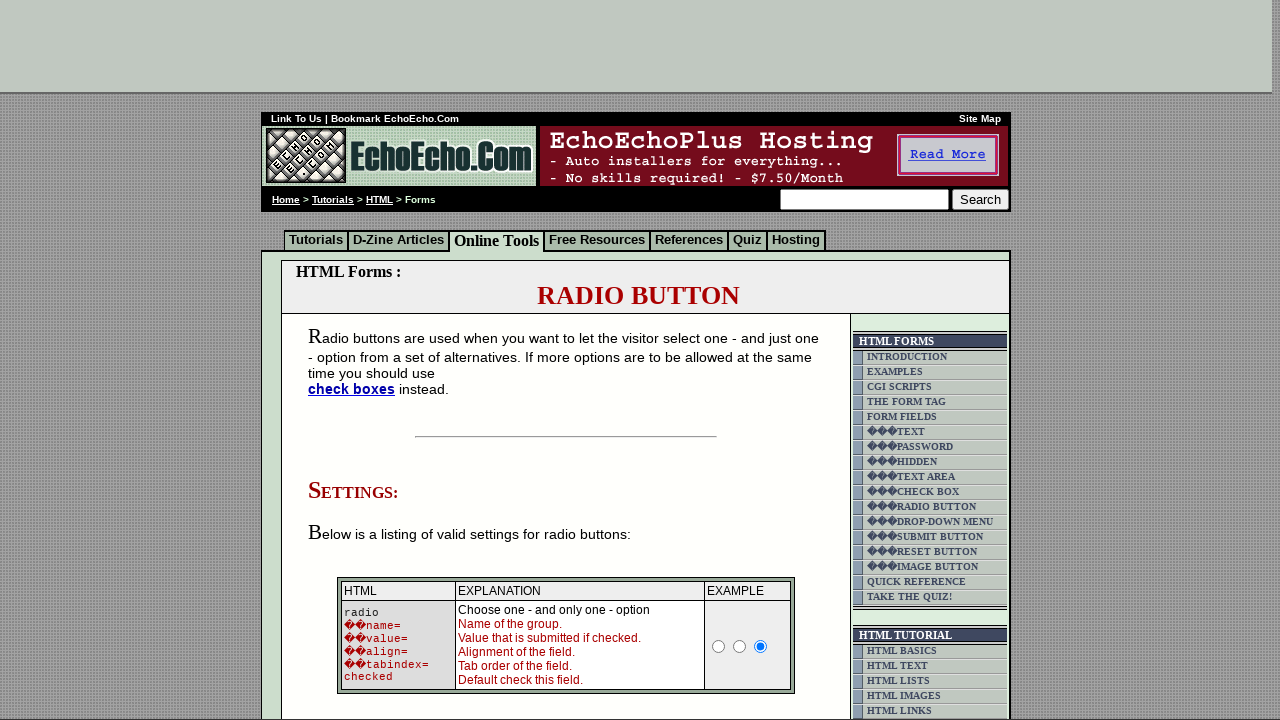

Located all radio buttons in group1
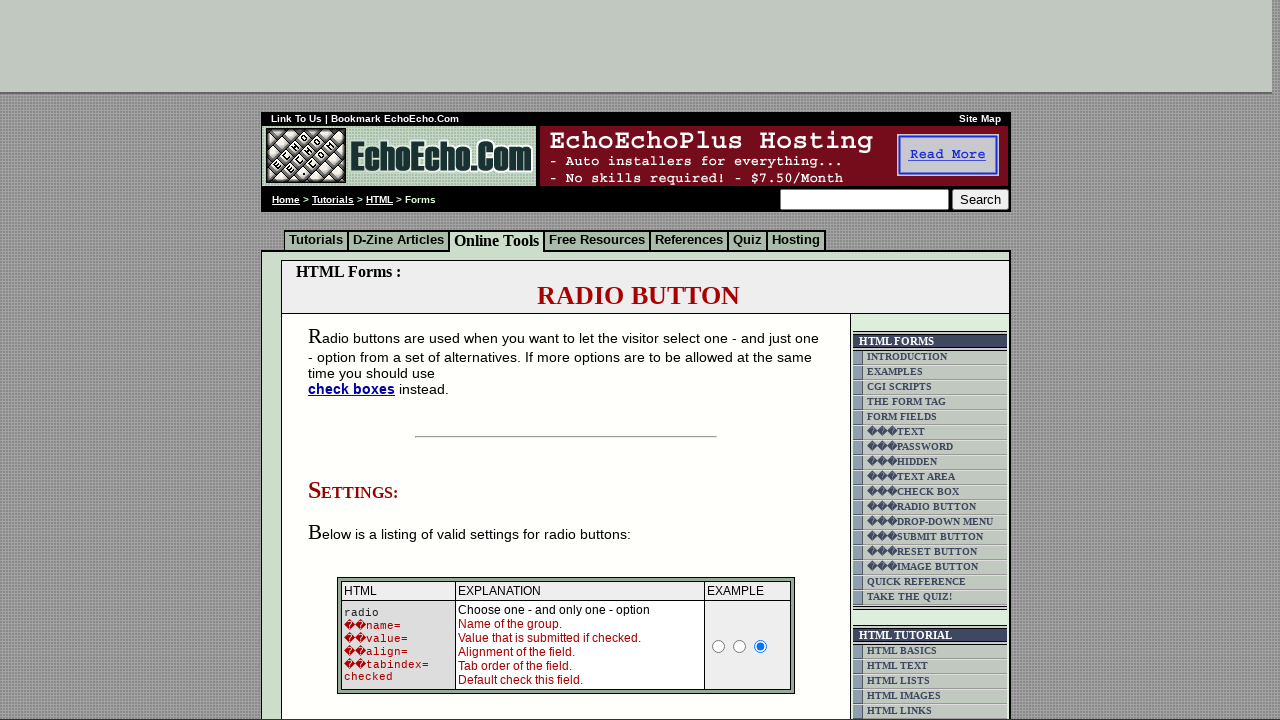

Found 3 radio buttons in the group
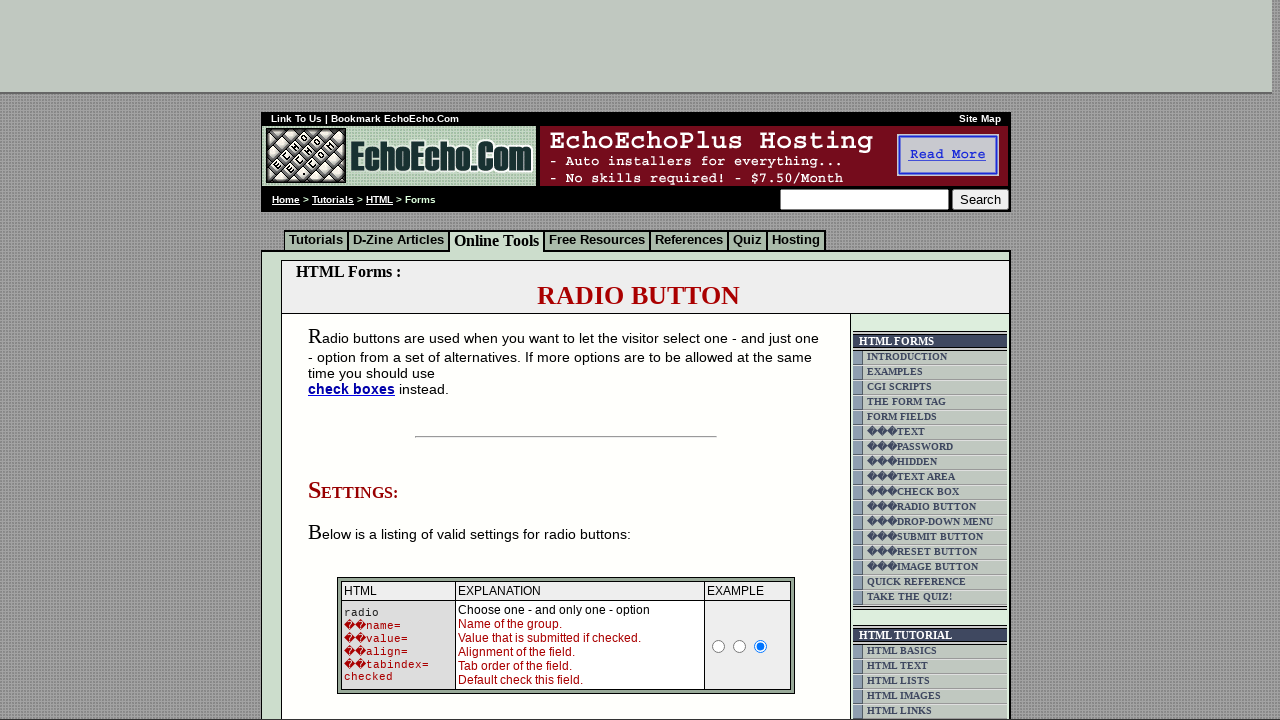

Retrieved value attribute from radio button 0: 'Milk'
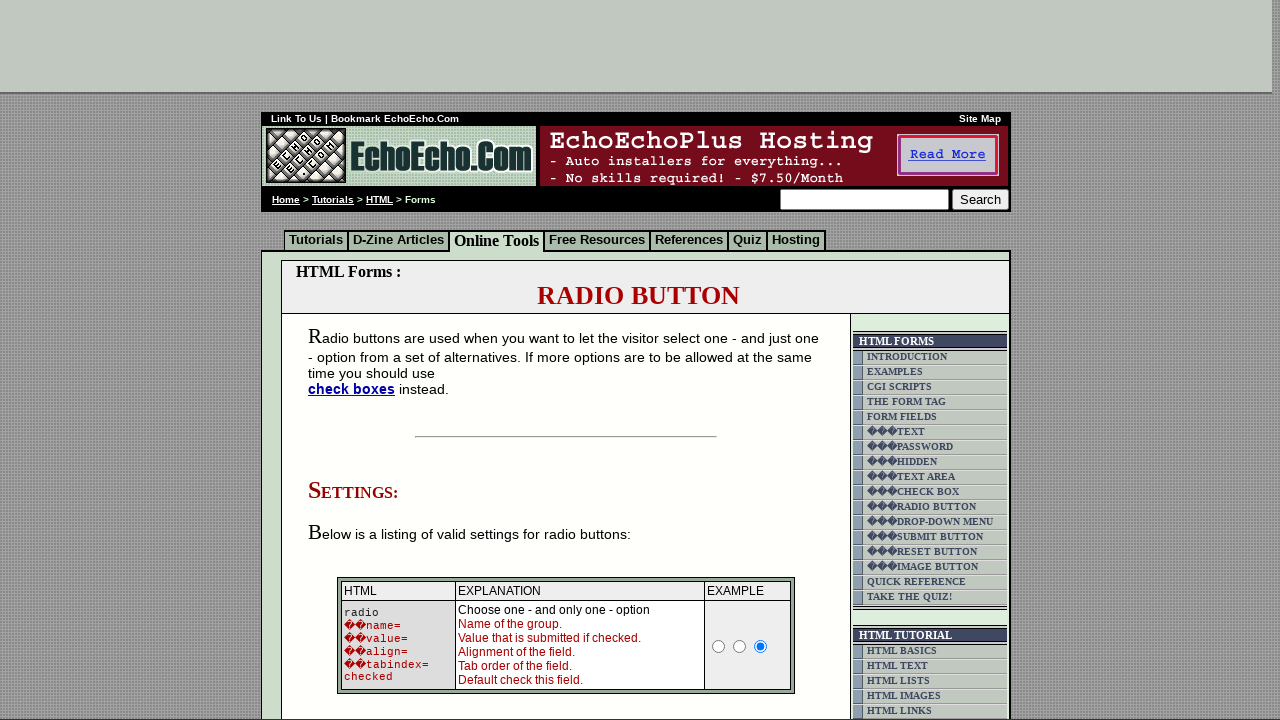

Retrieved value attribute from radio button 1: 'Butter'
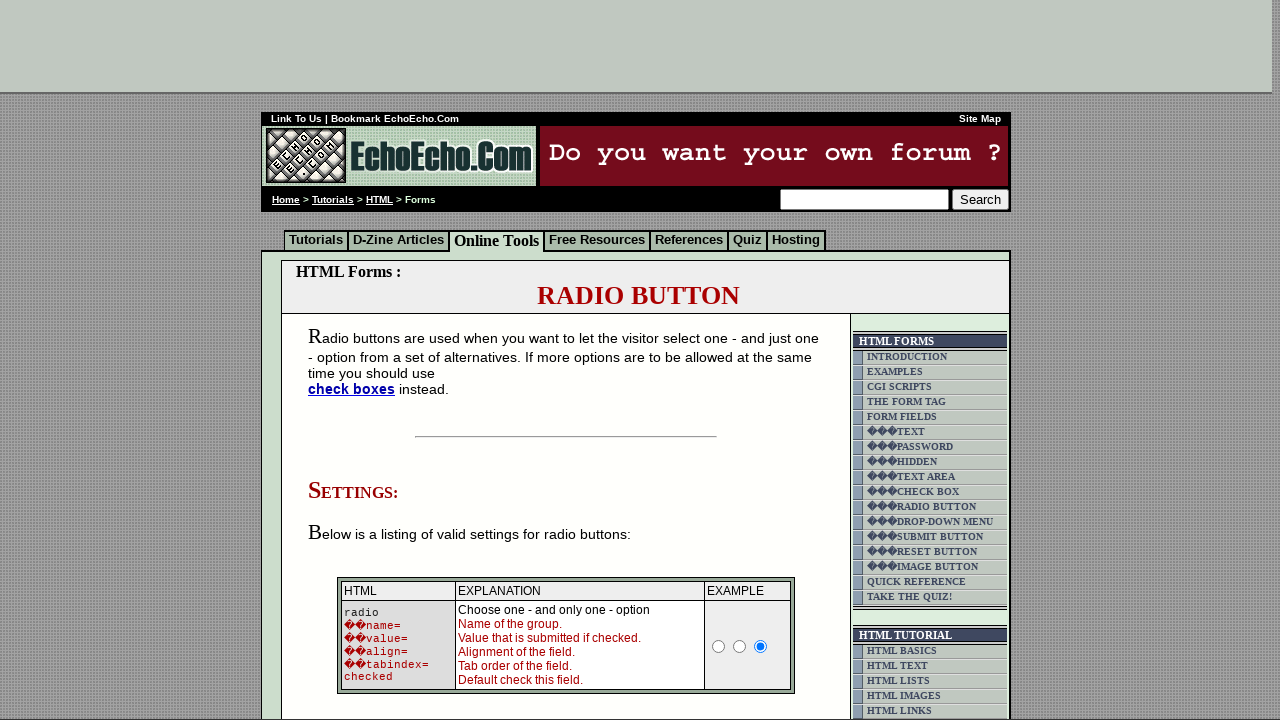

Retrieved value attribute from radio button 2: 'Cheese'
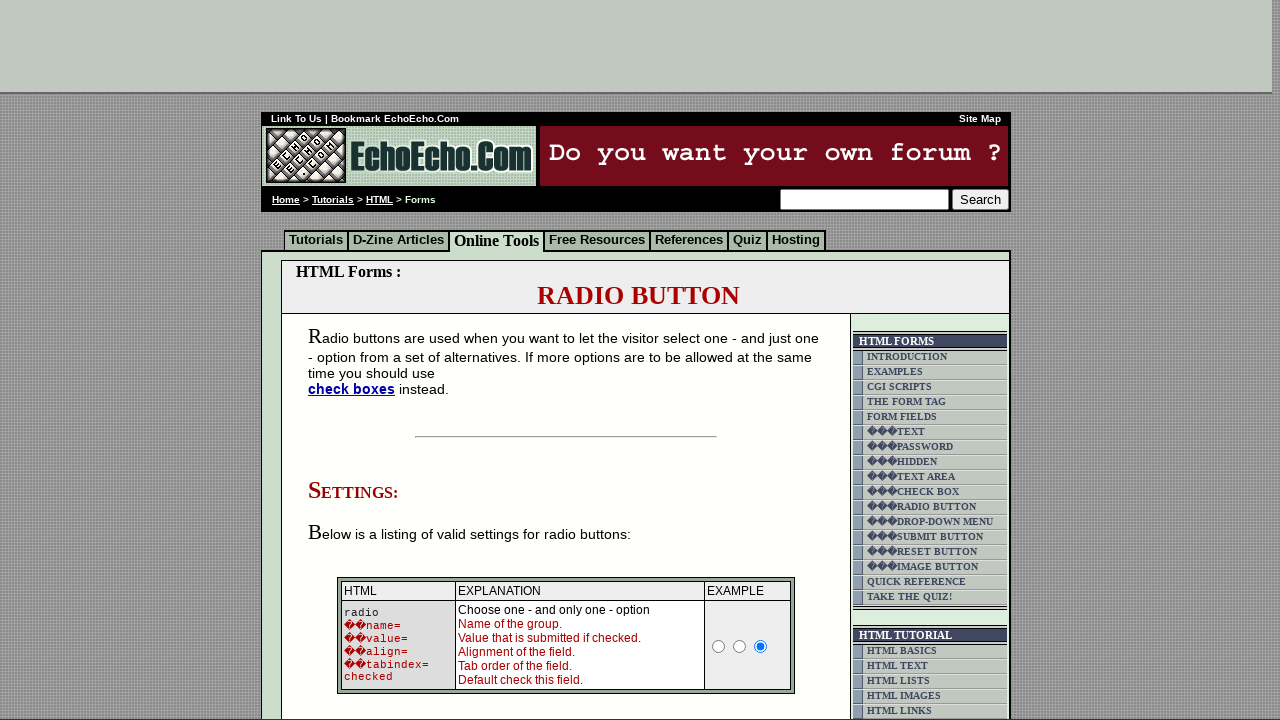

Clicked radio button with value 'Cheese' at (356, 360) on input[name='group1'] >> nth=2
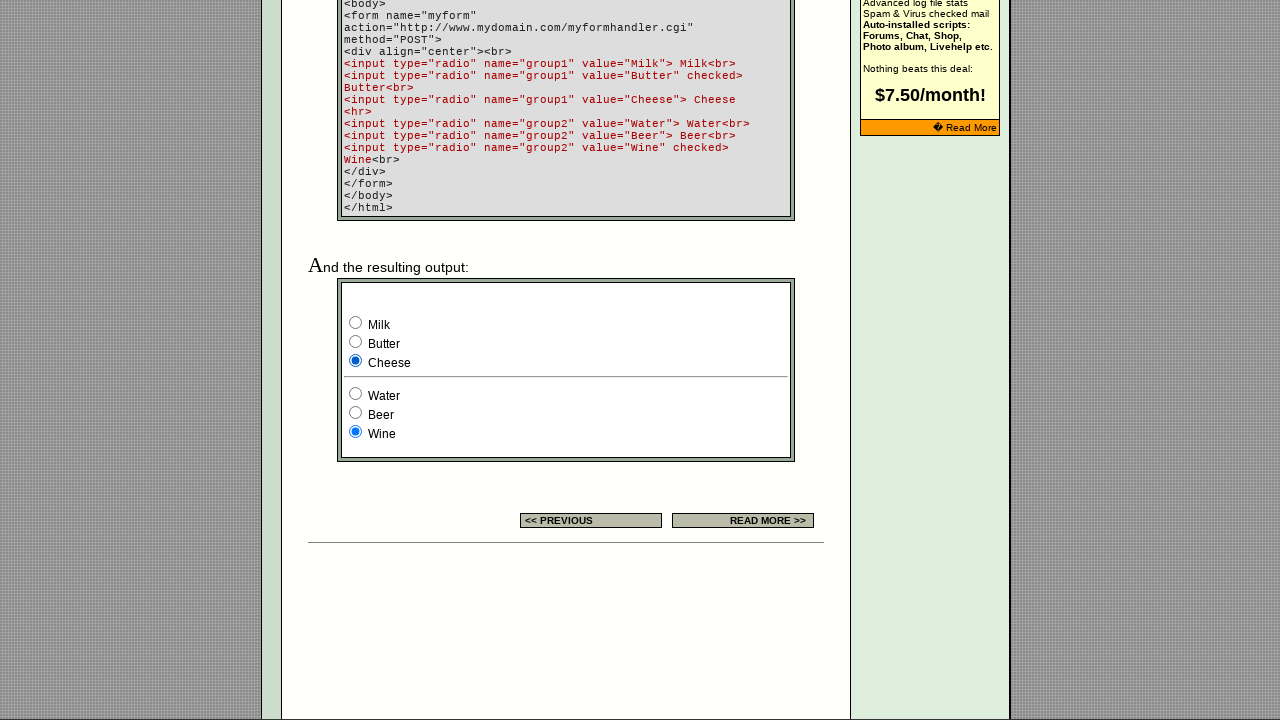

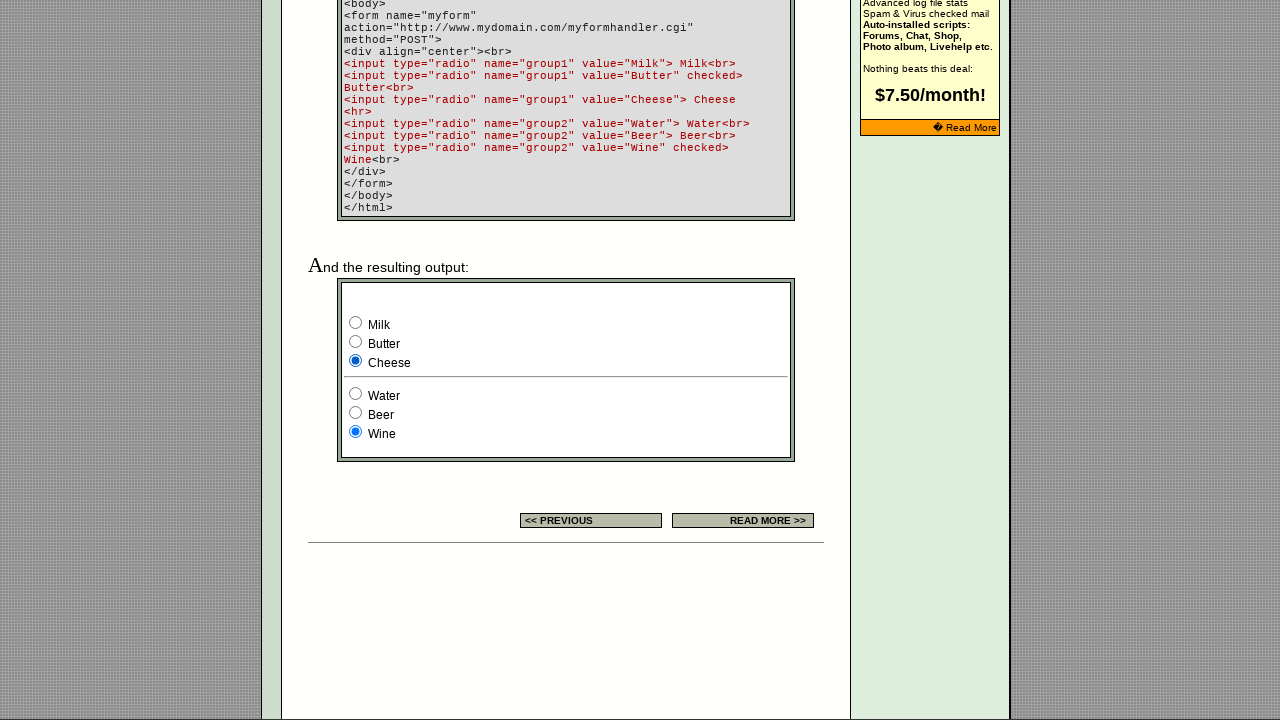